Tests text input functionality by clearing a field, entering text, clicking a button, and verifying the result displays the entered text

Starting URL: https://kristinek.github.io/site/examples/actions

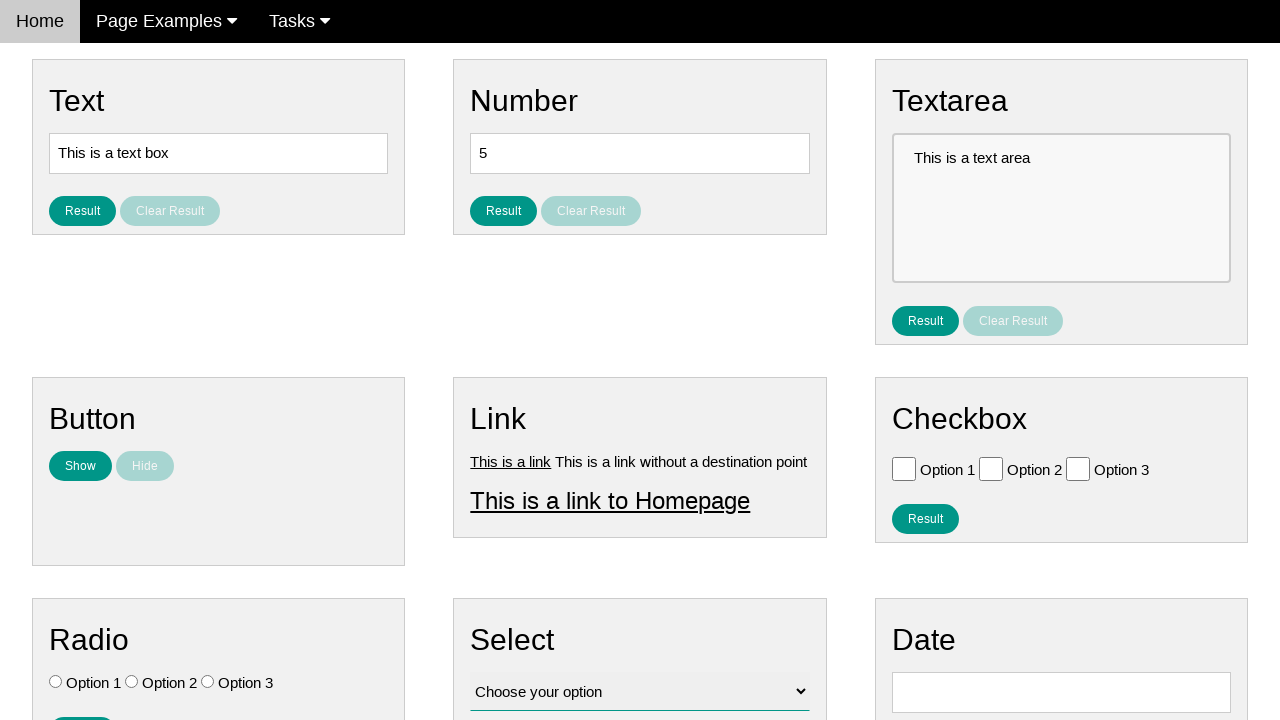

Filled text input field with 'Some text for test' on #text
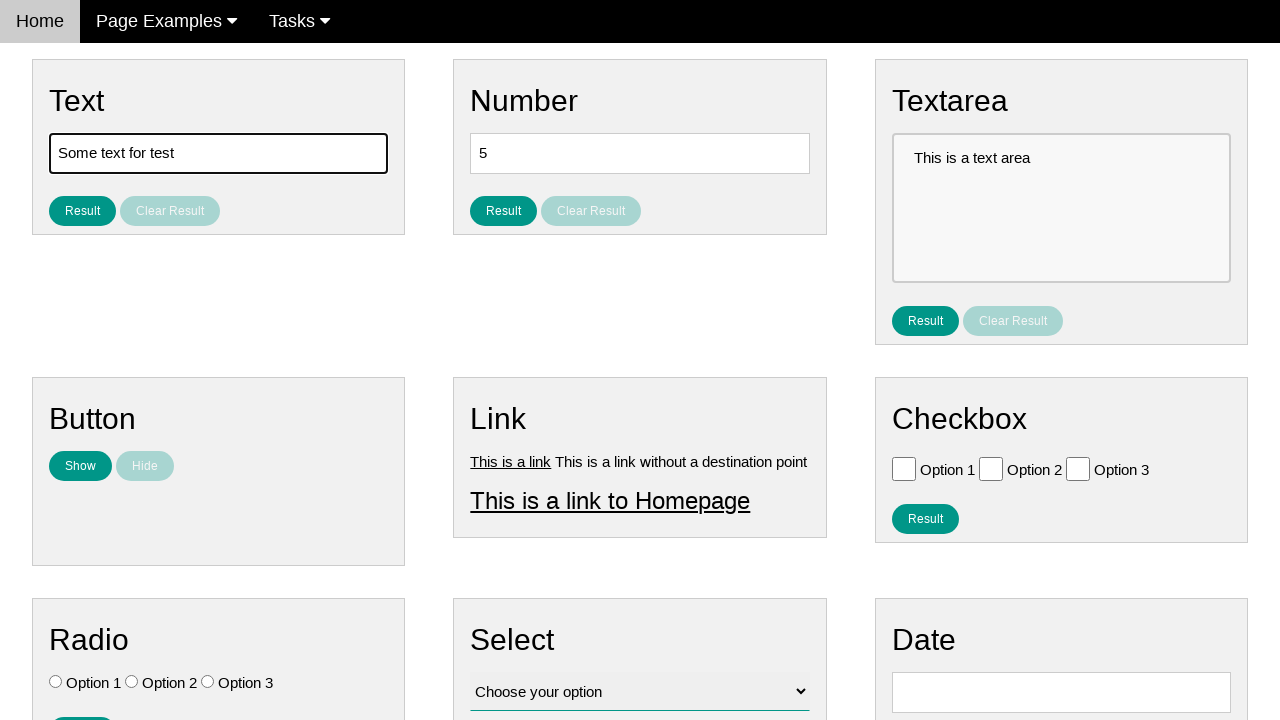

Clicked result button to display entered text at (82, 211) on #result_button_text
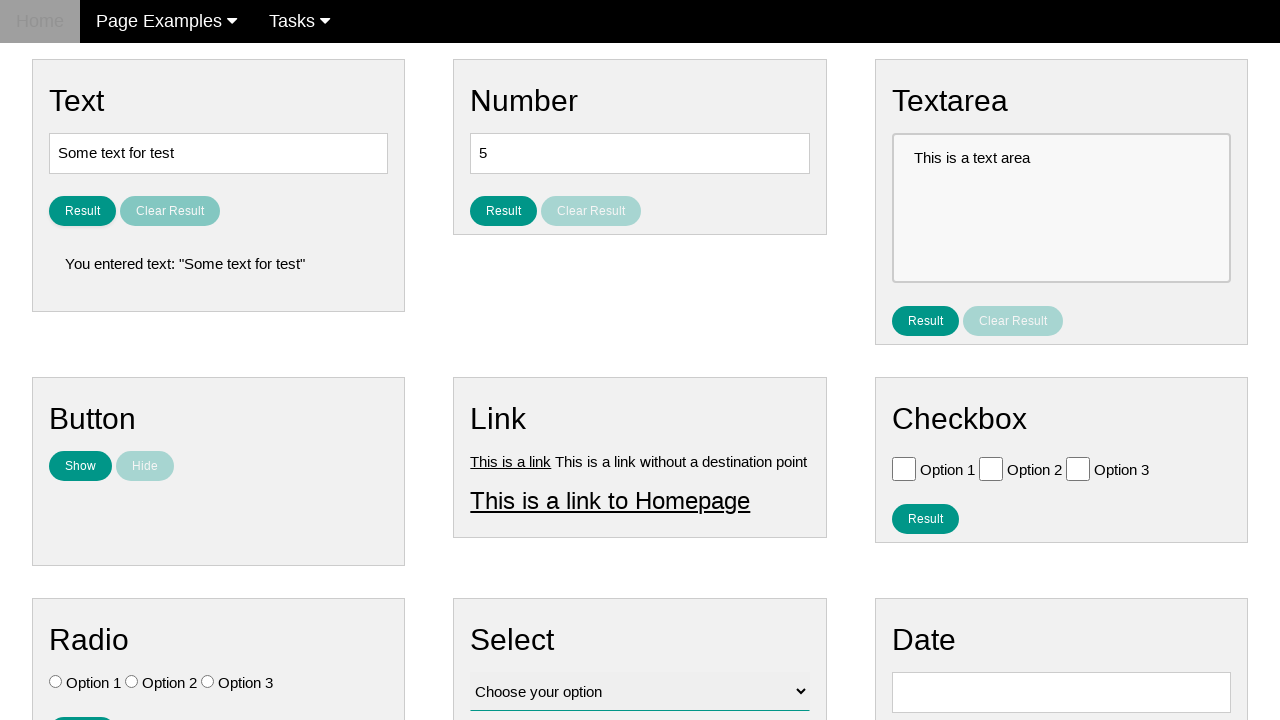

Retrieved result text content
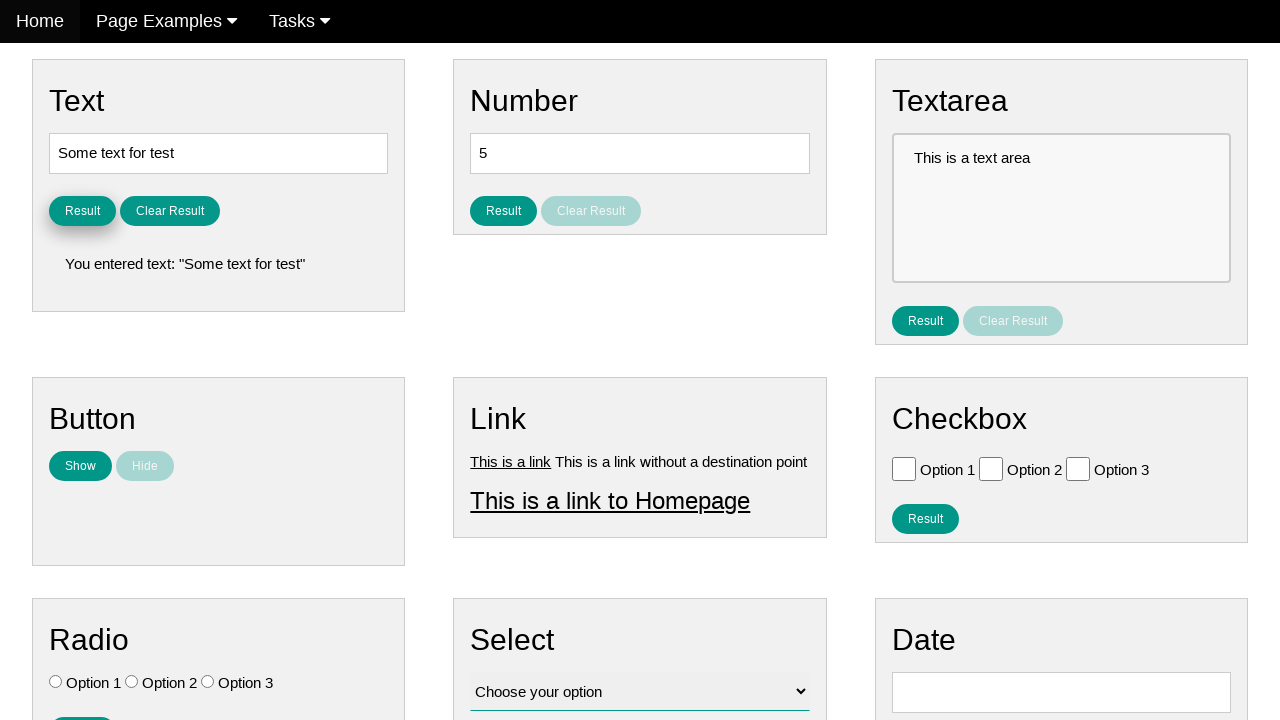

Verified result text contains 'Some text for test'
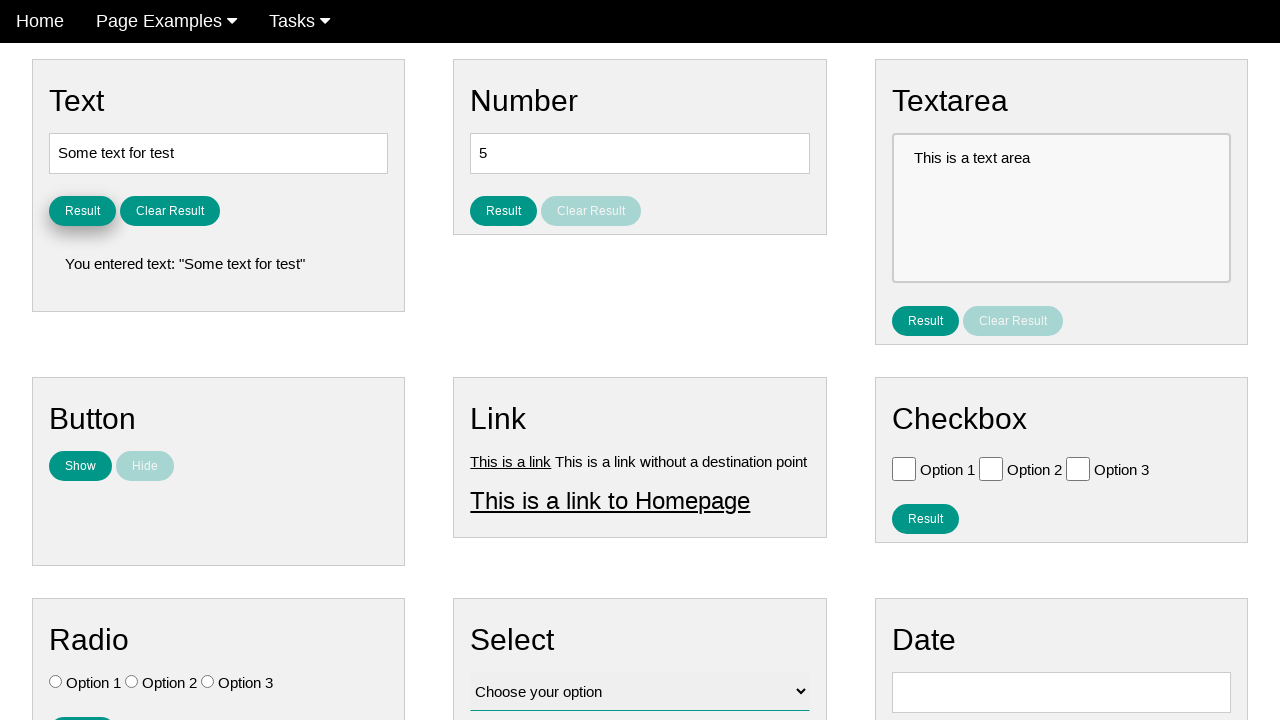

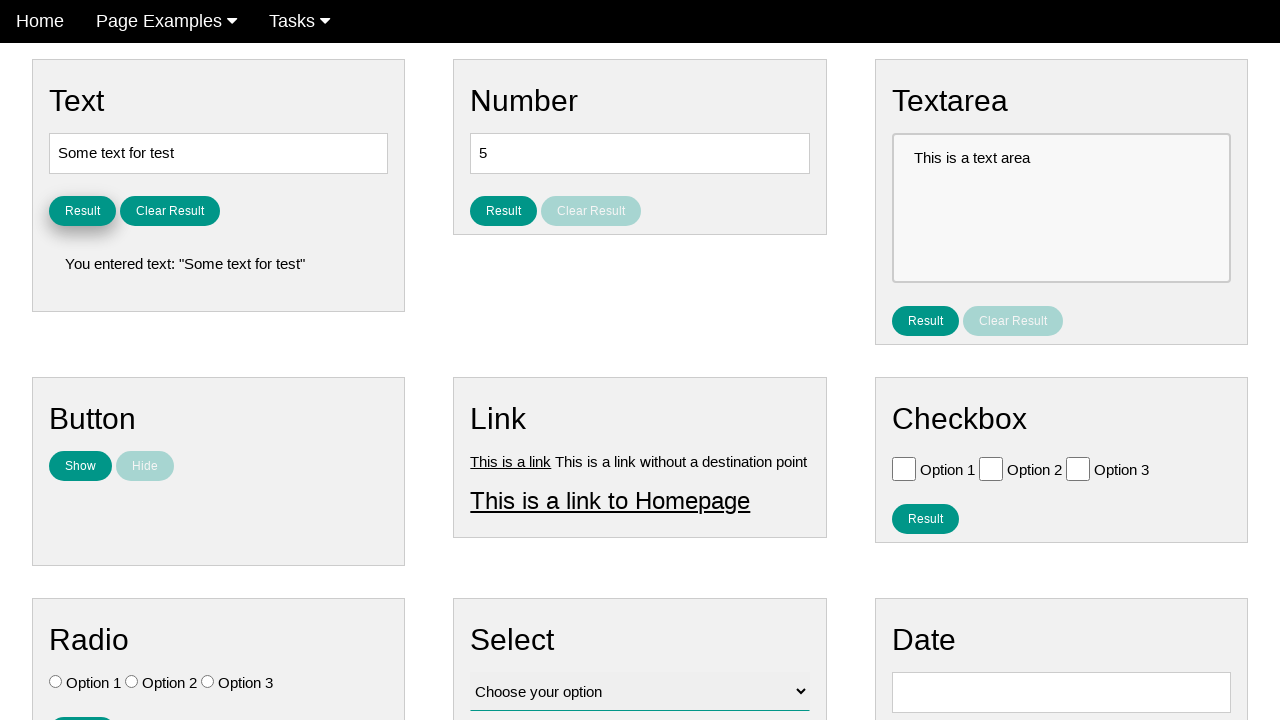